Tests that navigating to GitHub via HTTP automatically redirects to HTTPS

Starting URL: http://github.com

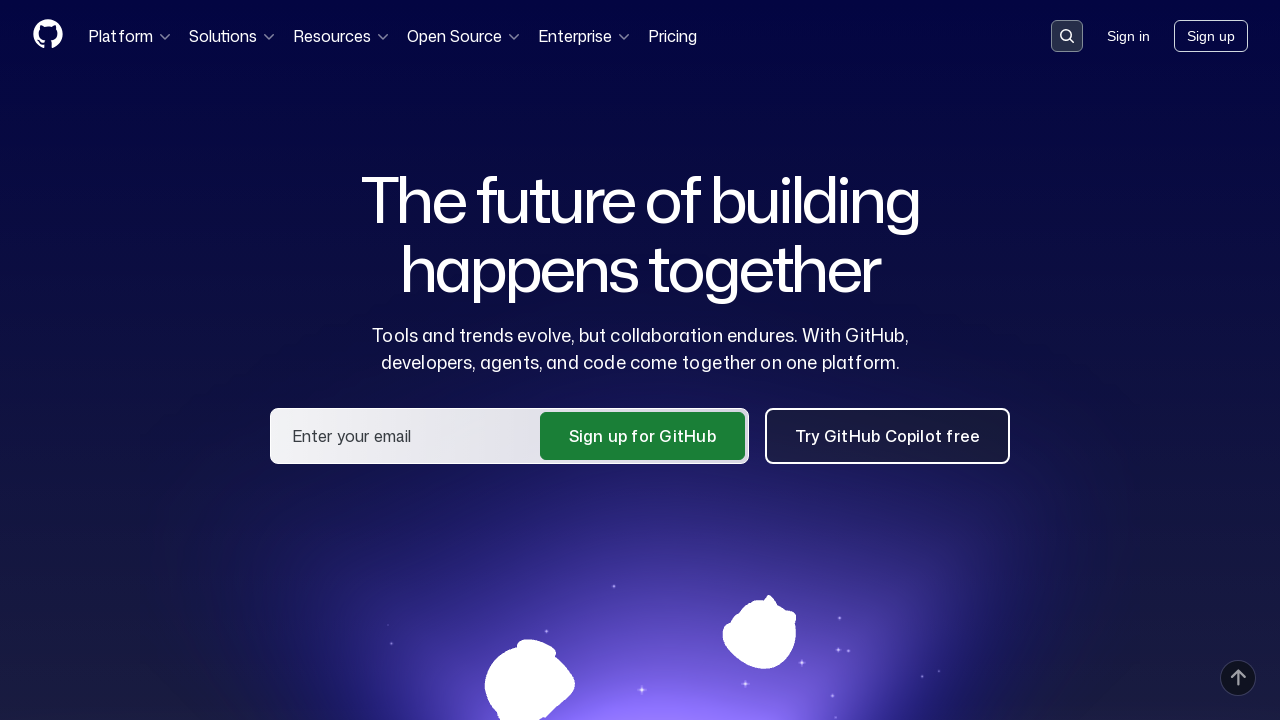

Navigated to http://github.com
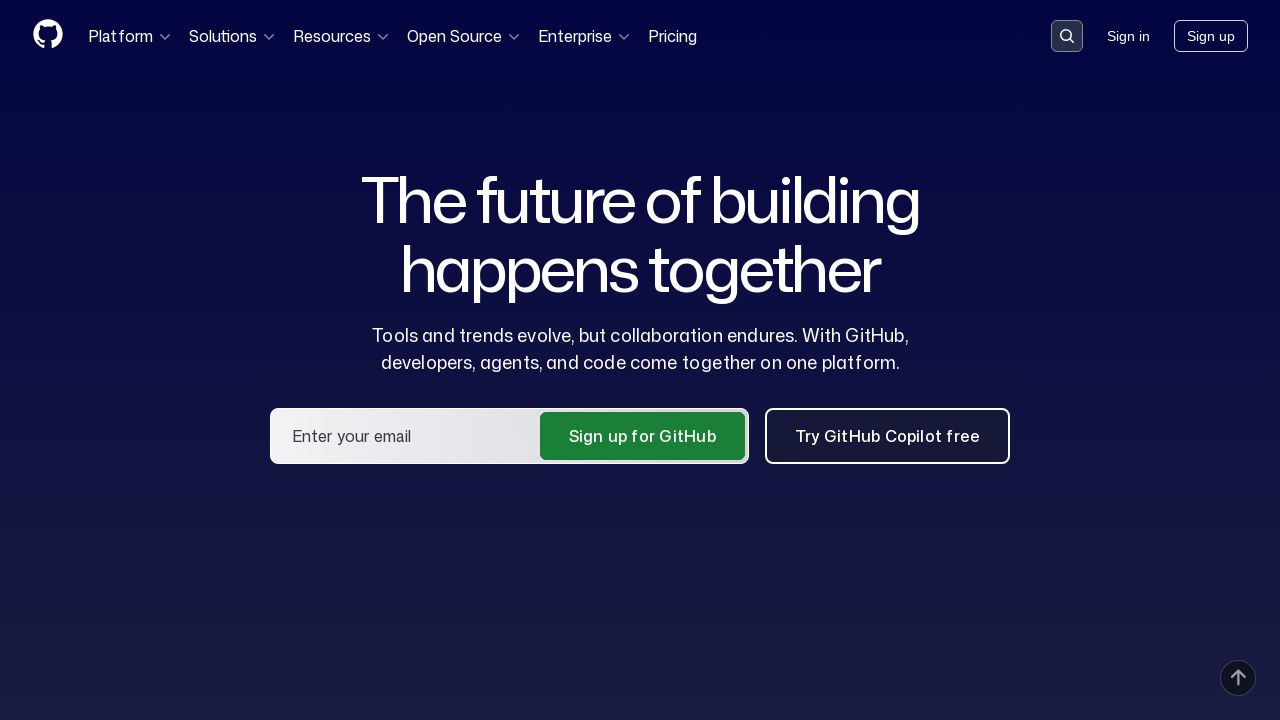

Verified that HTTP request was redirected to HTTPS
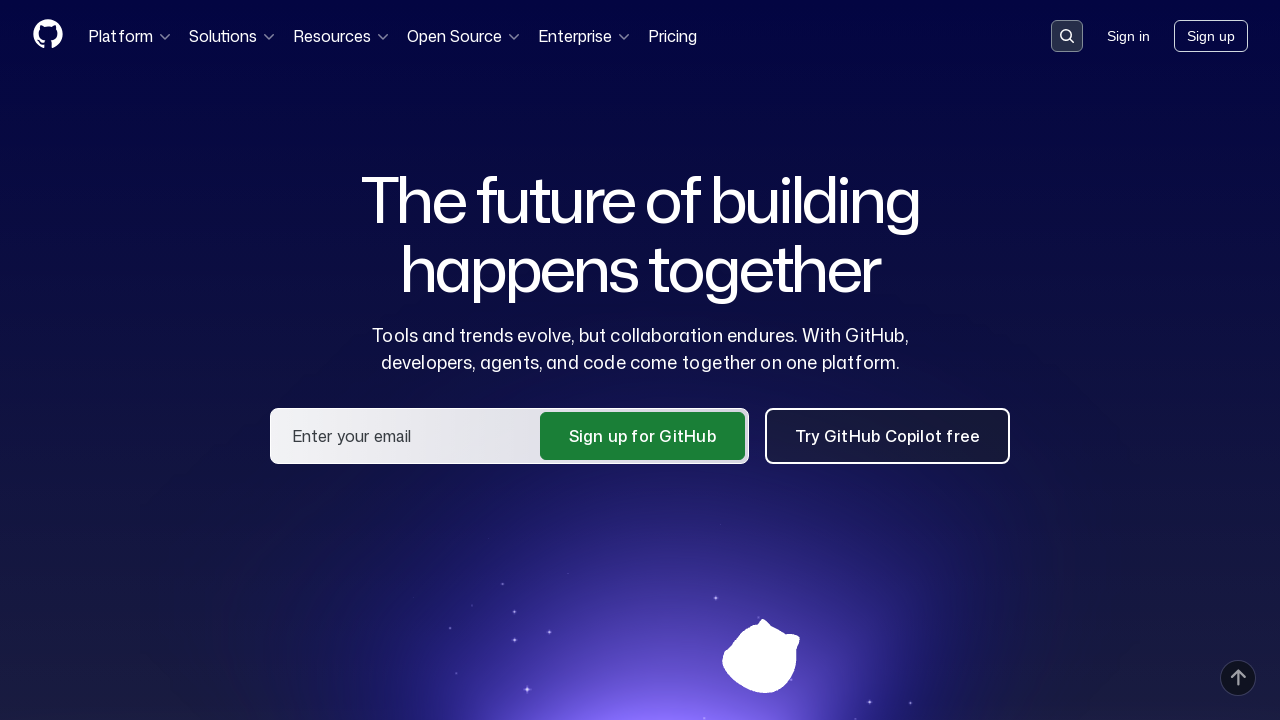

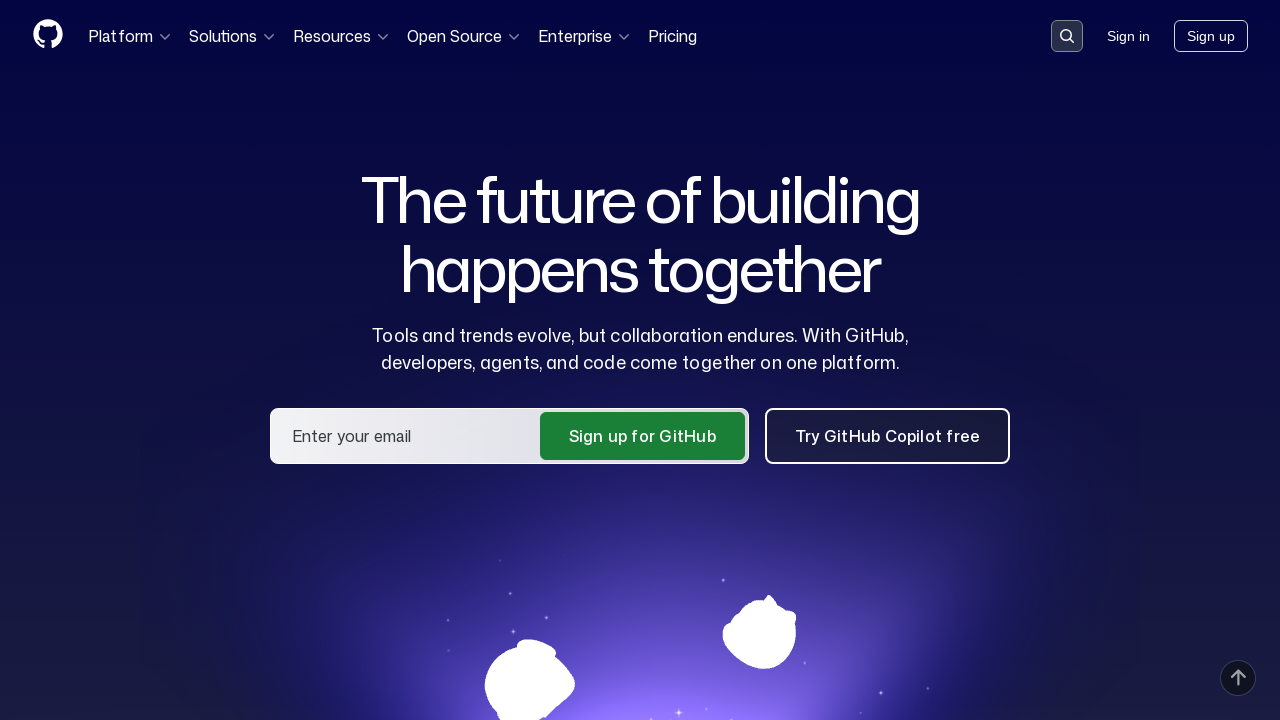